Tests product listing page by clicking the load more button to load additional products, then navigates to a product detail page to verify the page structure loads correctly.

Starting URL: https://www.unpa.me/edit-content

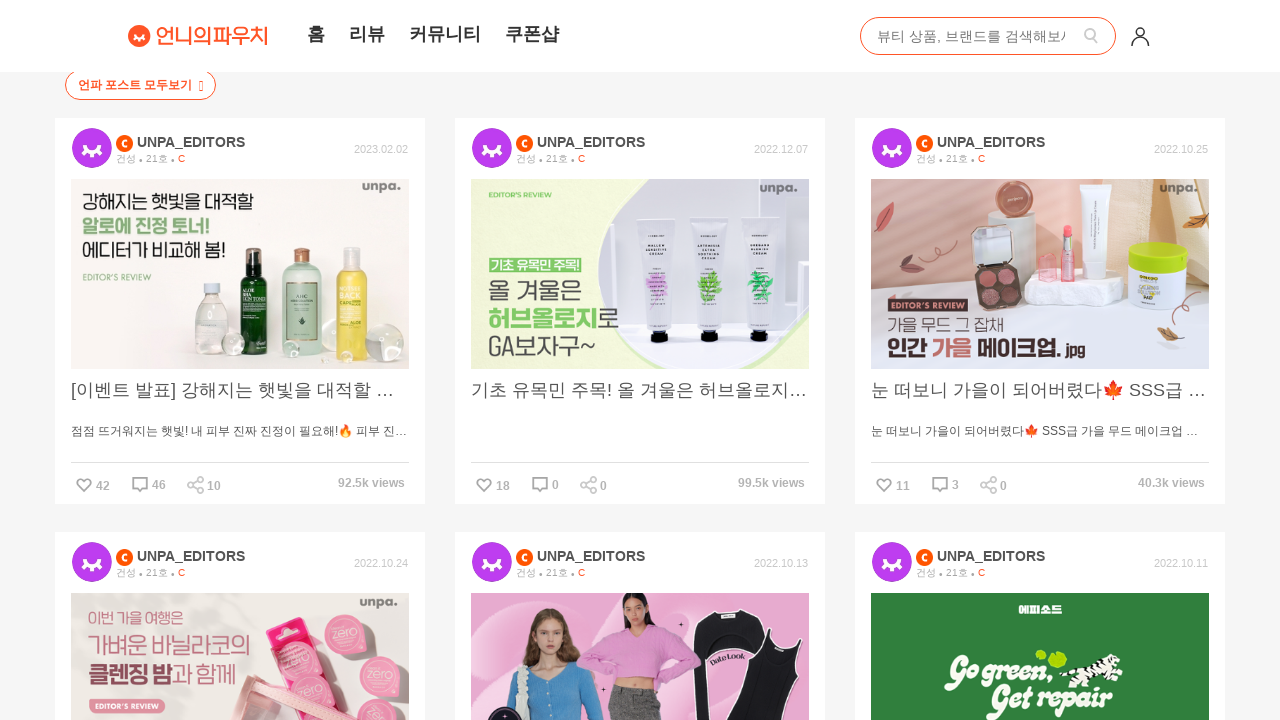

Waited for load more button to appear on product listing page
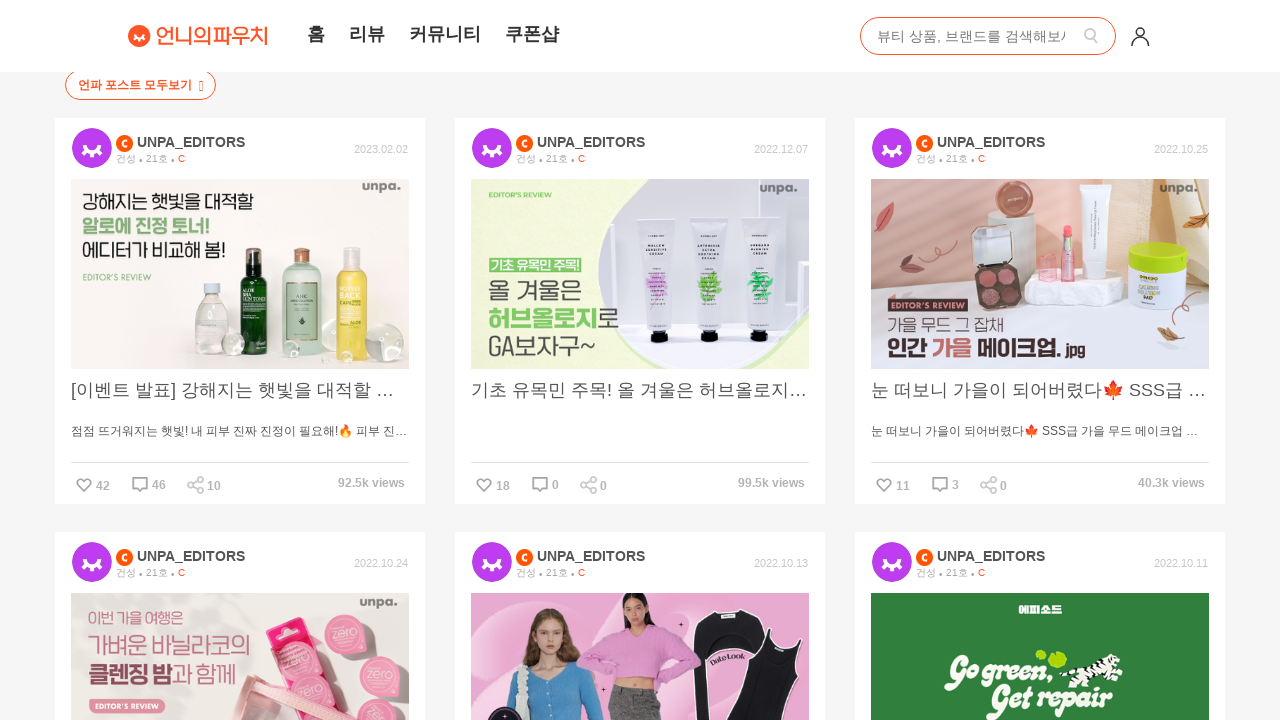

Clicked load more button to load additional products at (640, 361) on .unpa-load-more-button
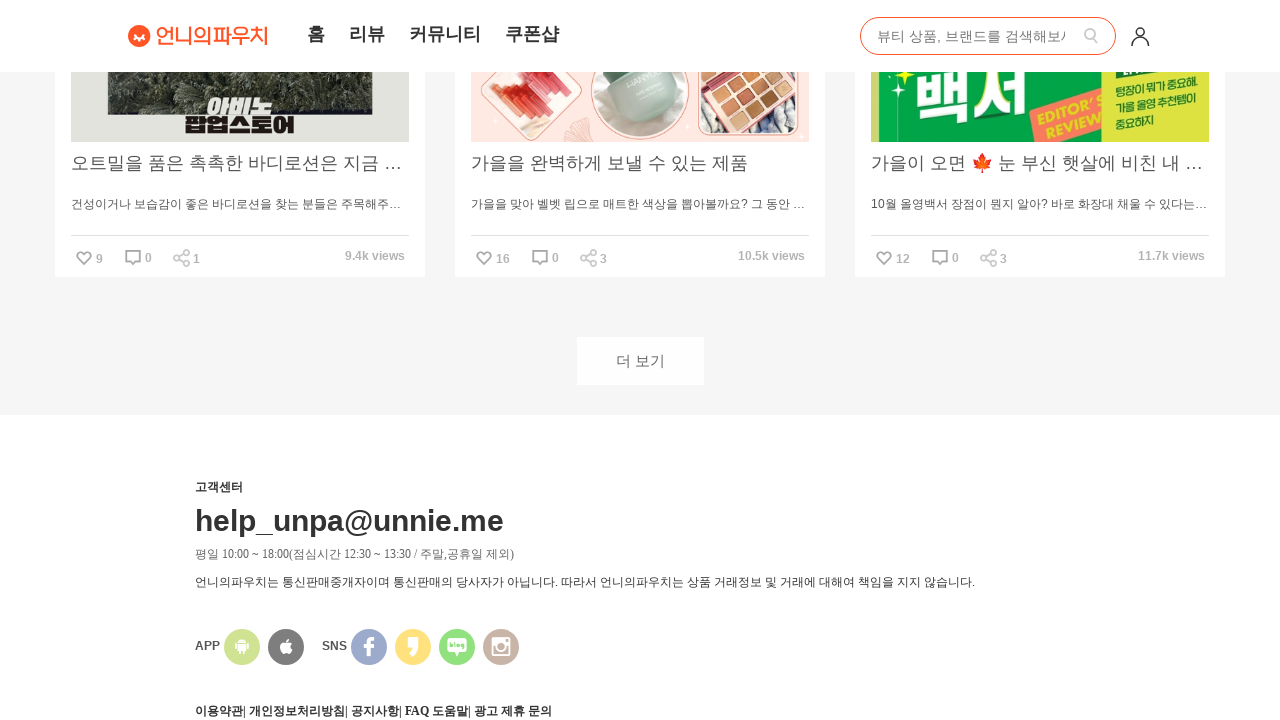

Additional products loaded after clicking load more button
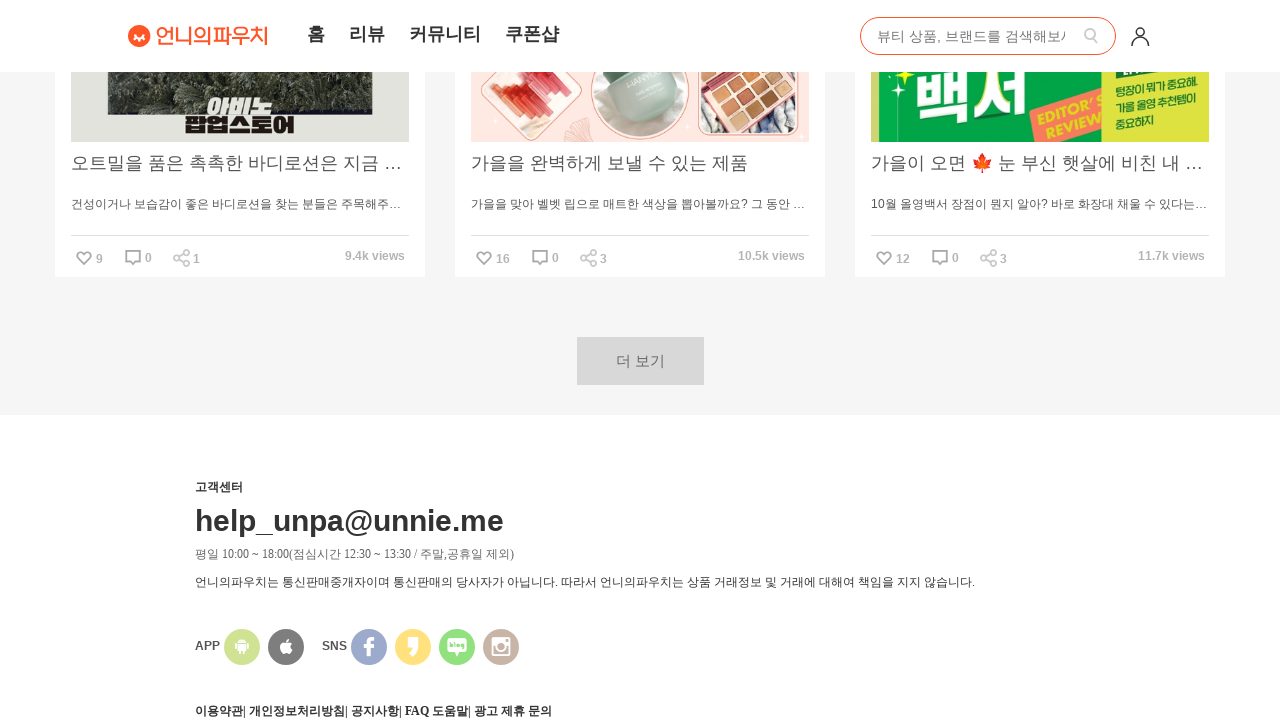

Extracted product ID from first product card: 18707e14-d96a-4119-9162-3f71b94d2198
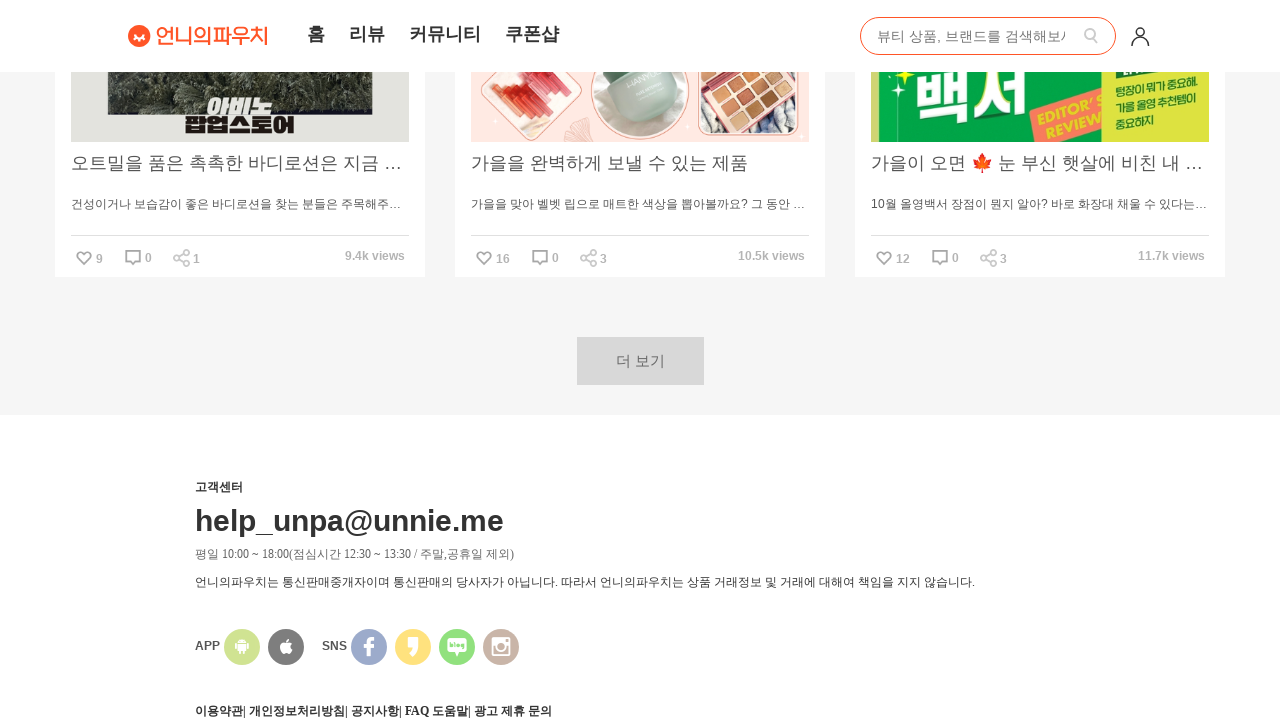

Navigated to product detail page for product ID: 18707e14-d96a-4119-9162-3f71b94d2198
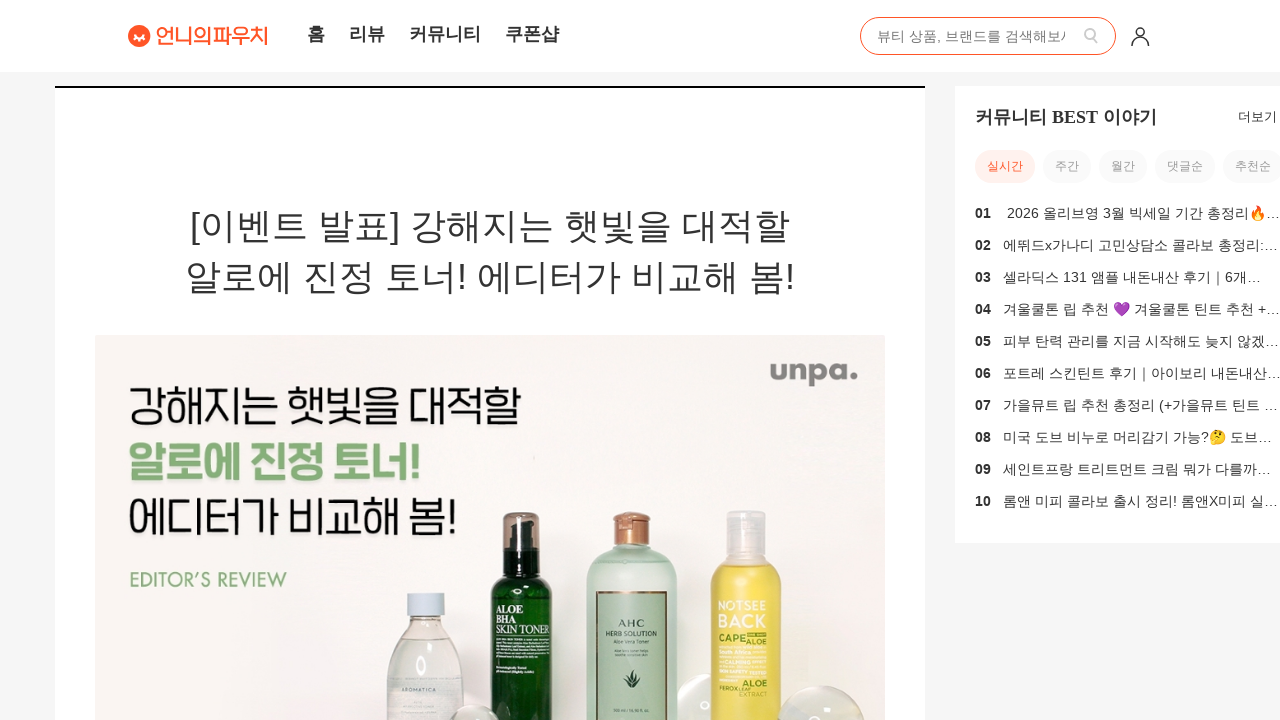

Product detail page loaded successfully with header element present
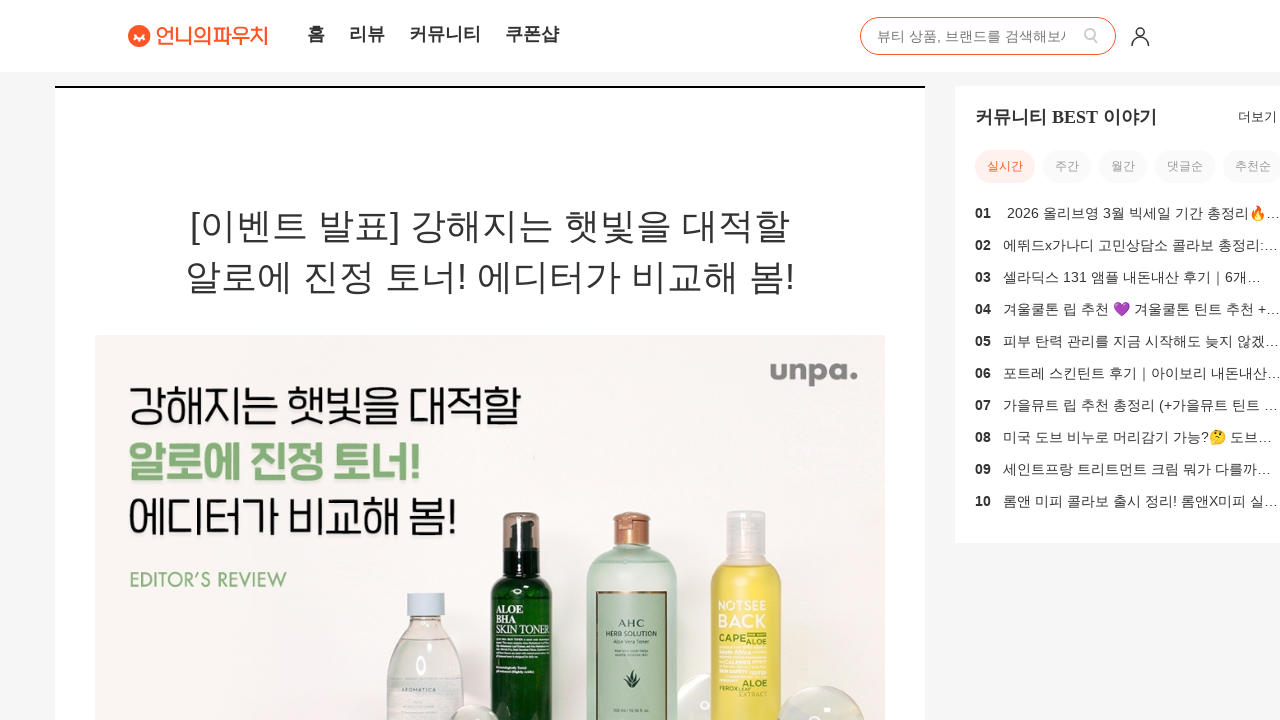

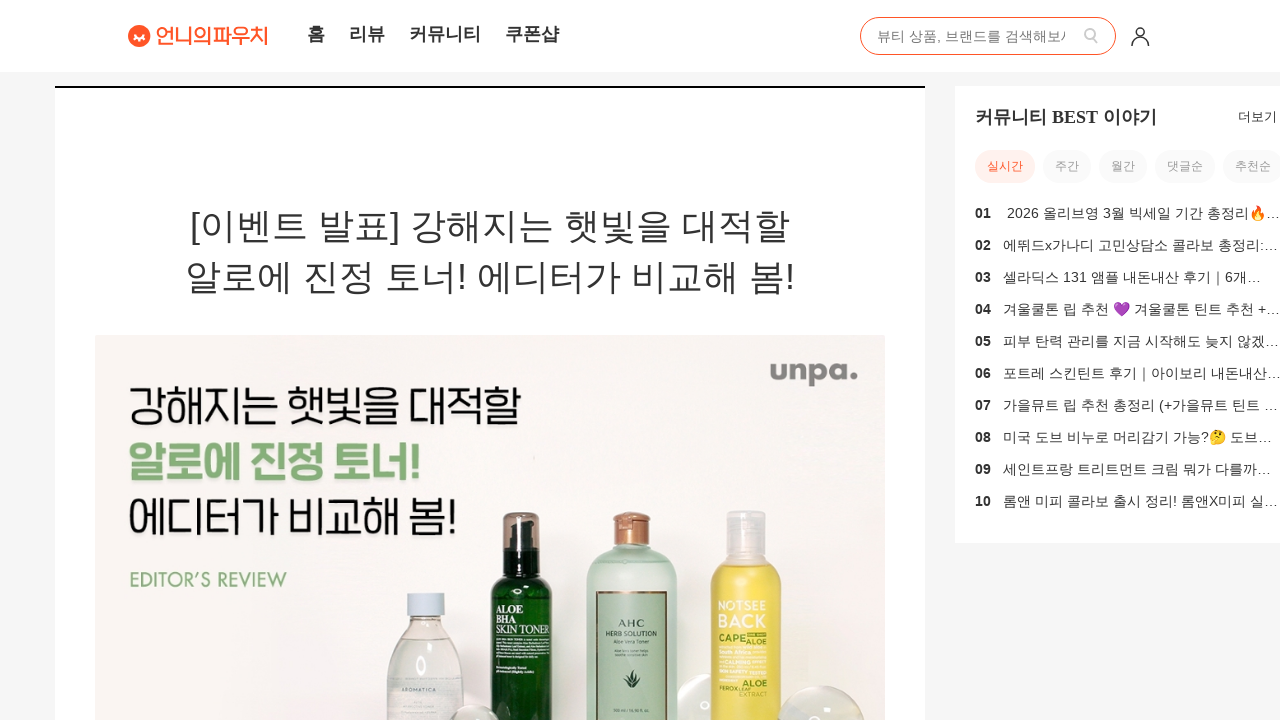